Tests finding a link by calculated text value, clicking it, then filling out a registration-style form with personal information (first name, last name, city, country) and submitting it.

Starting URL: http://suninjuly.github.io/find_link_text

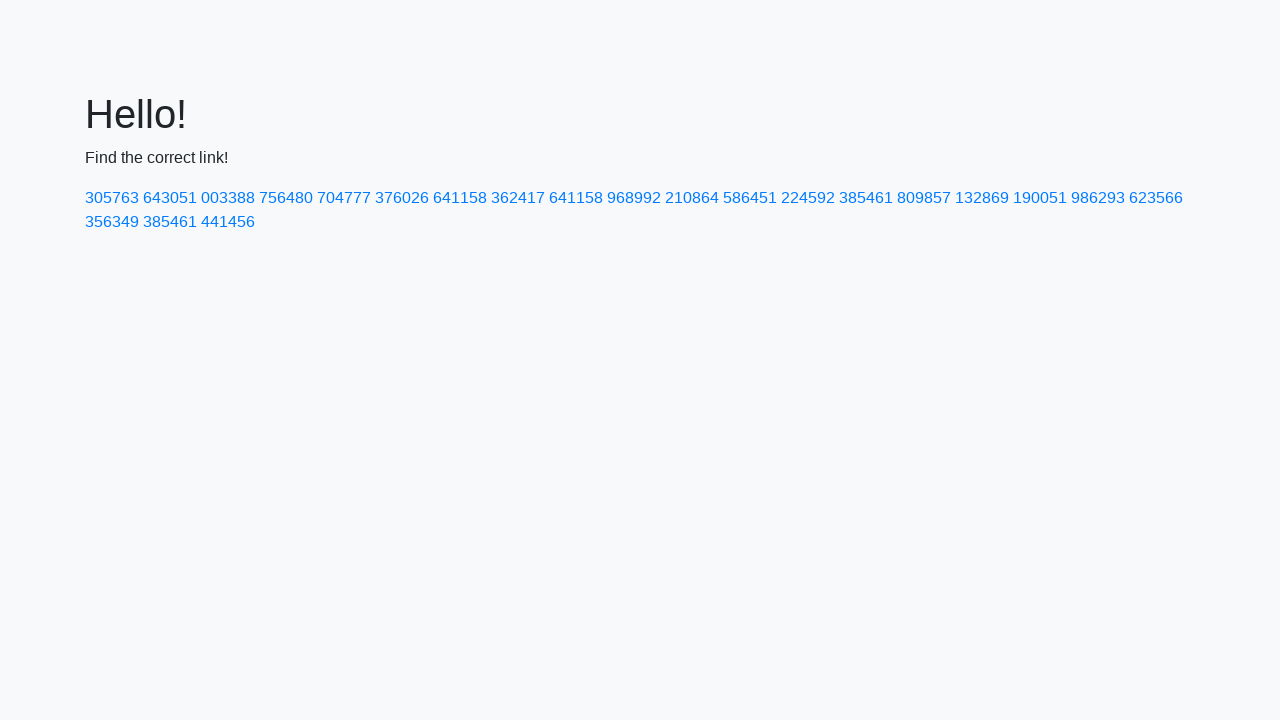

Clicked link with calculated text value '22423' at (808, 198) on text=224592
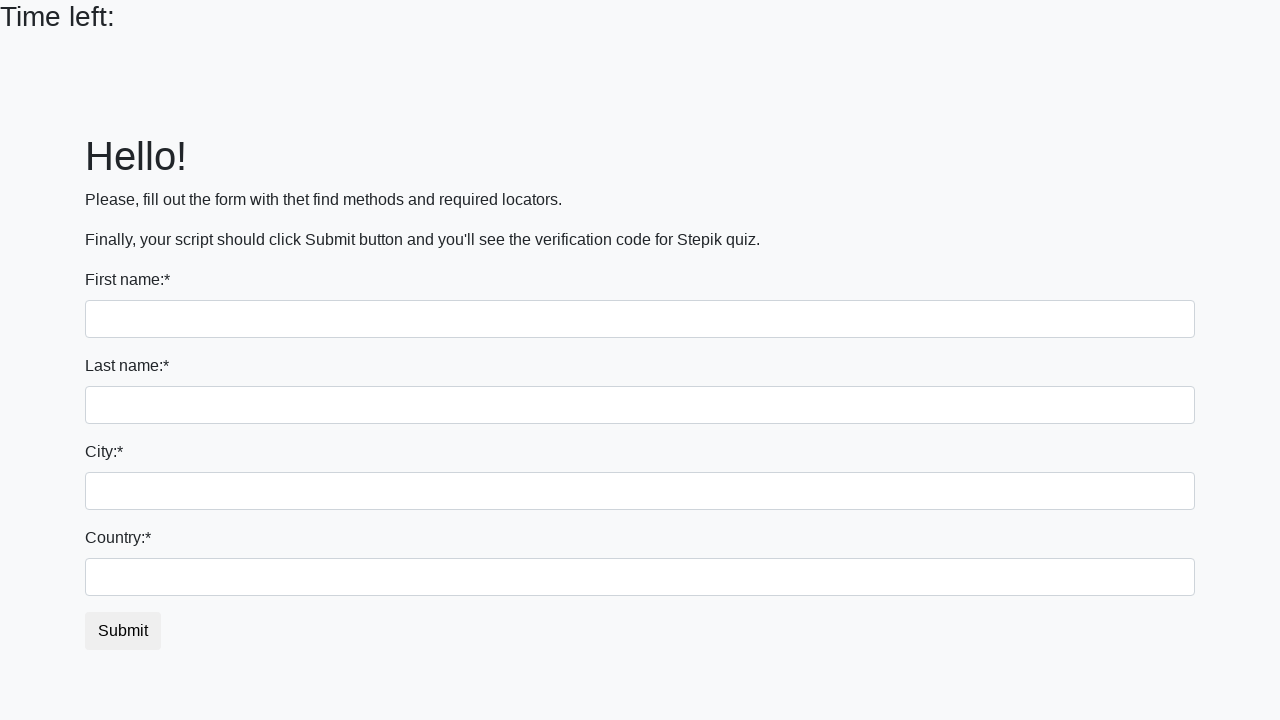

Filled first name field with 'Ivan' on input
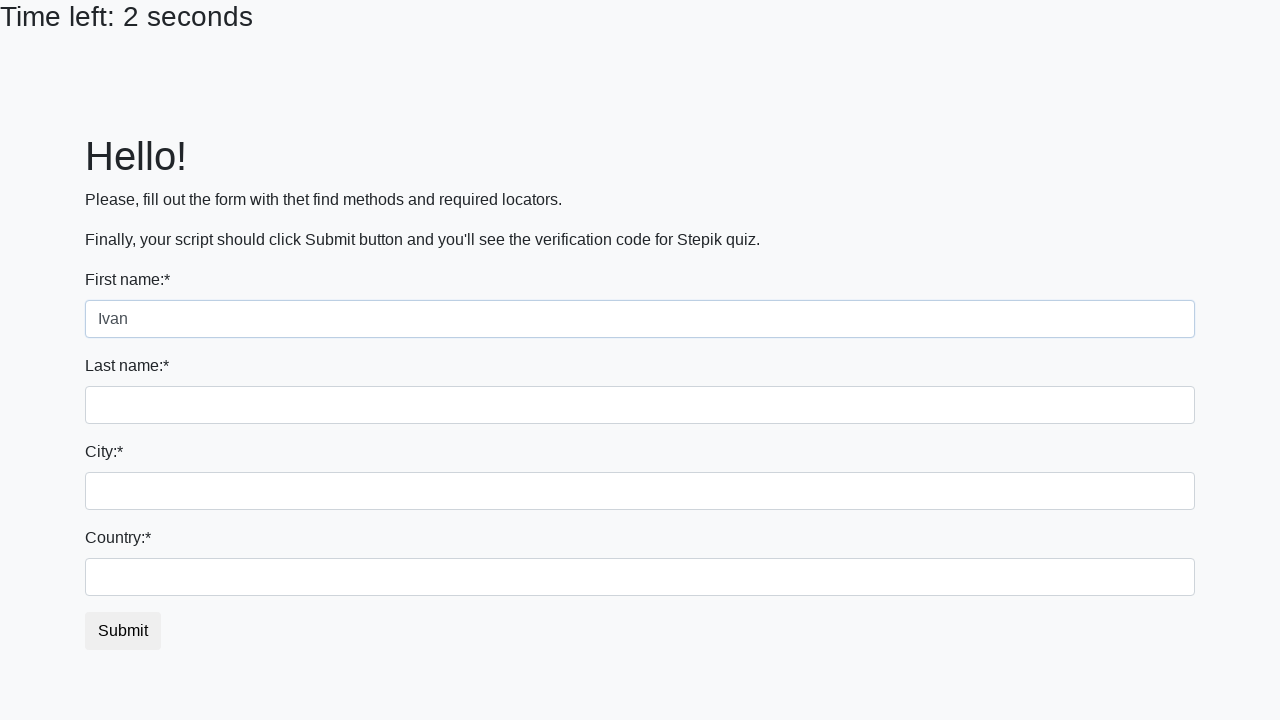

Filled last name field with 'Petrov' on input[name='last_name']
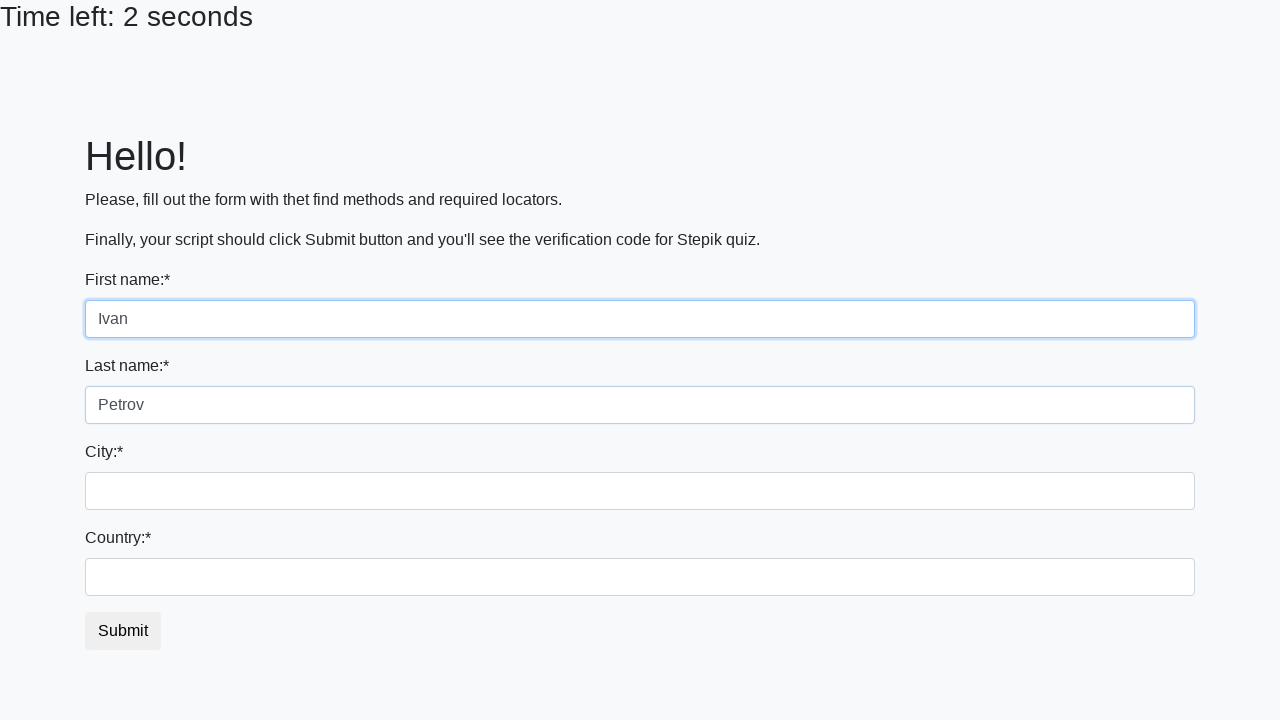

Filled city field with 'Smolensk' on .form-control.city
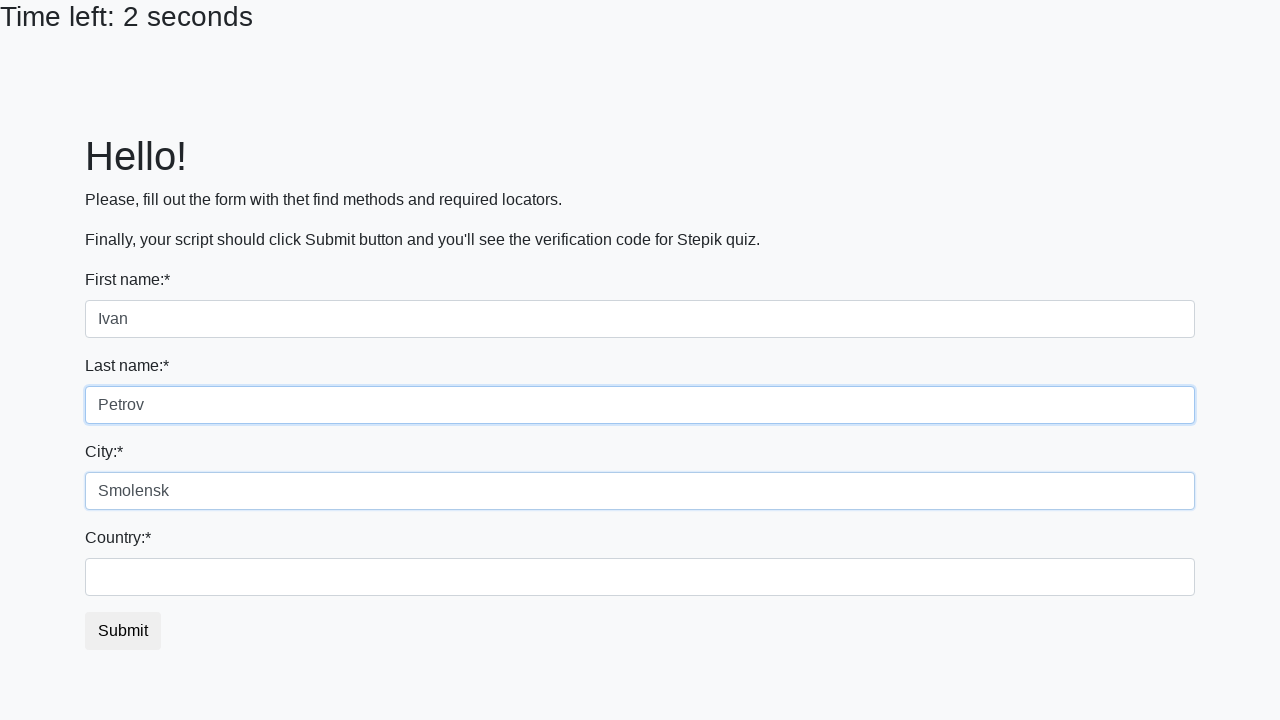

Filled country field with 'Russia' on #country
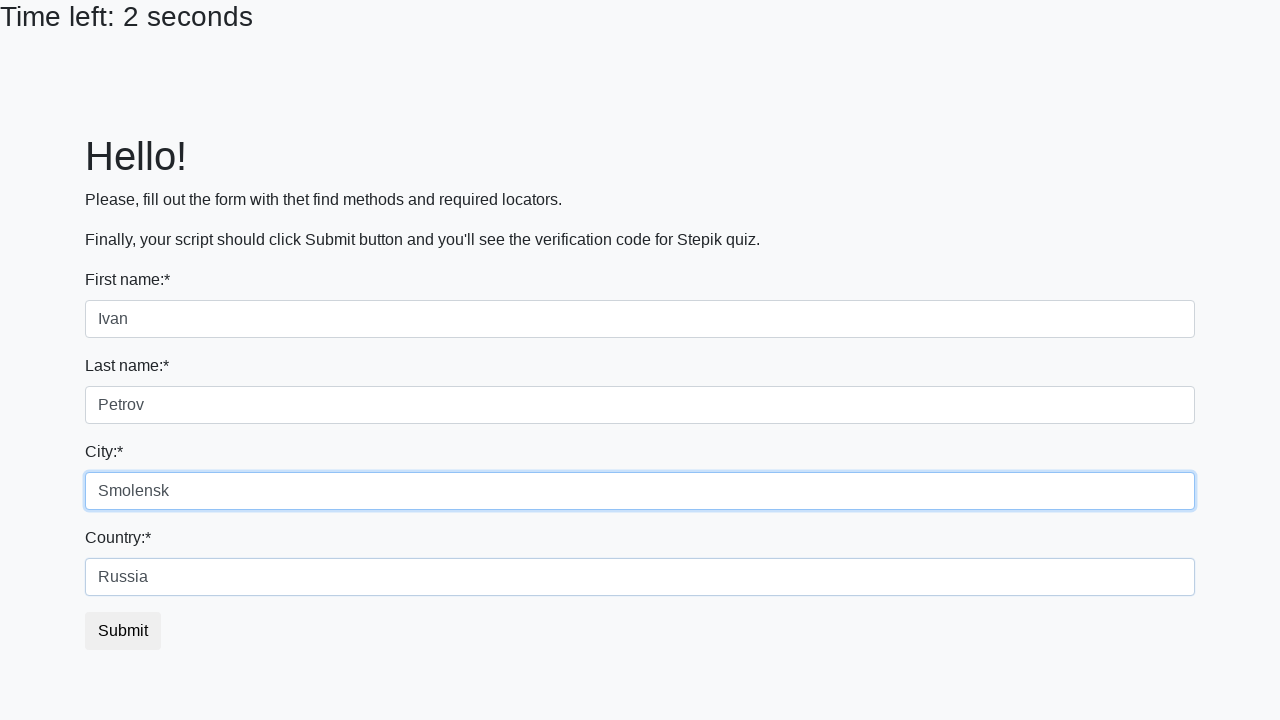

Clicked submit button to complete registration form at (123, 631) on button.btn
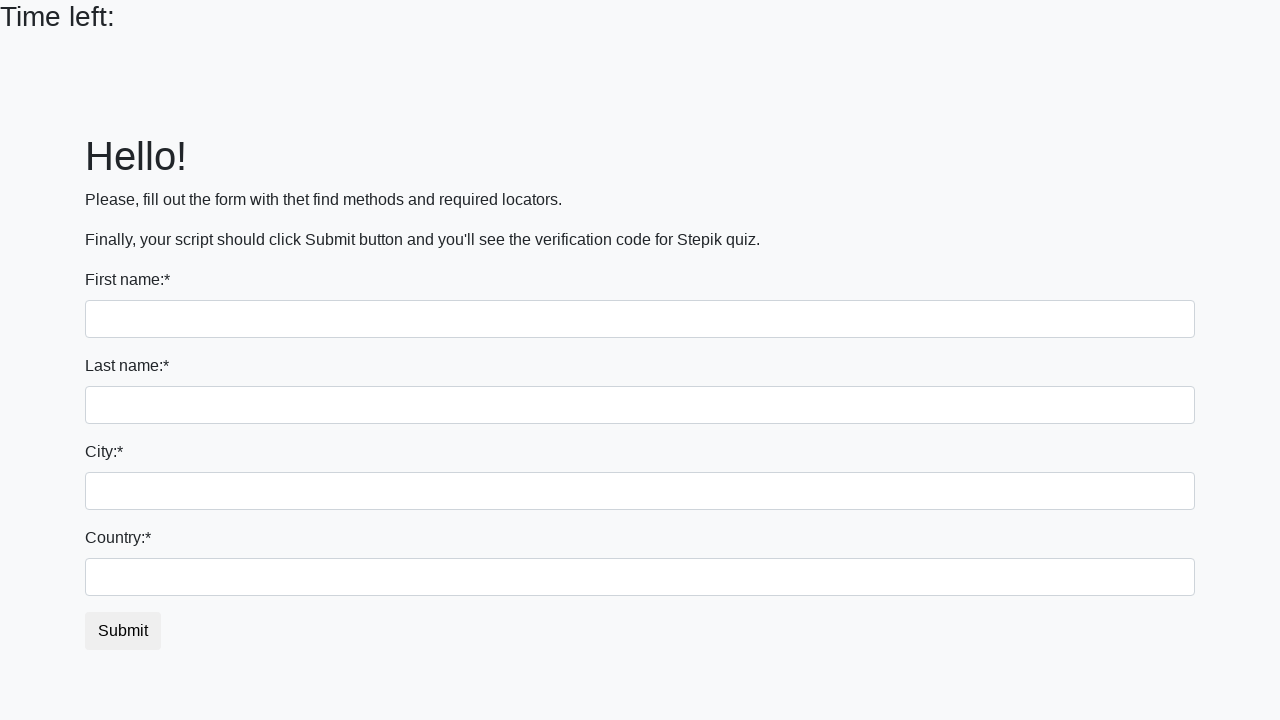

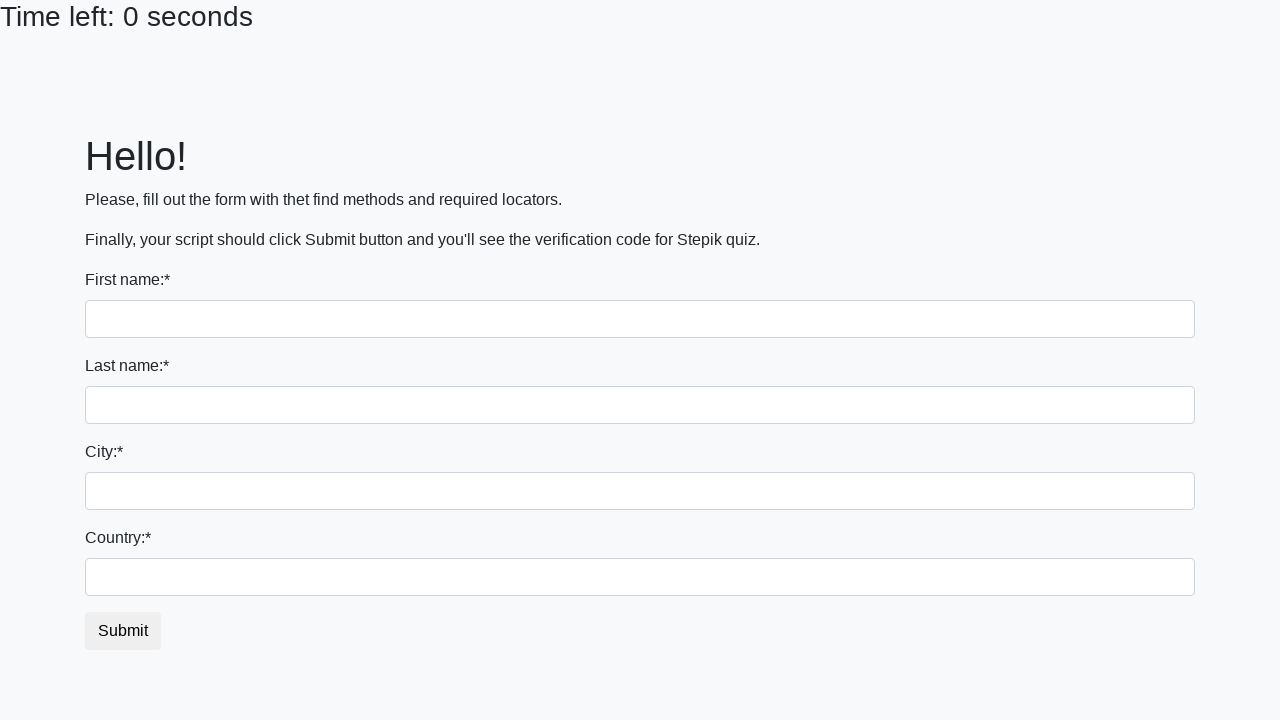